Tests the mailing list sign-up flow by clicking the sign-up link, filling in a form with name and email, and submitting to verify the confirmation page loads.

Starting URL: https://practice.cydeo.com

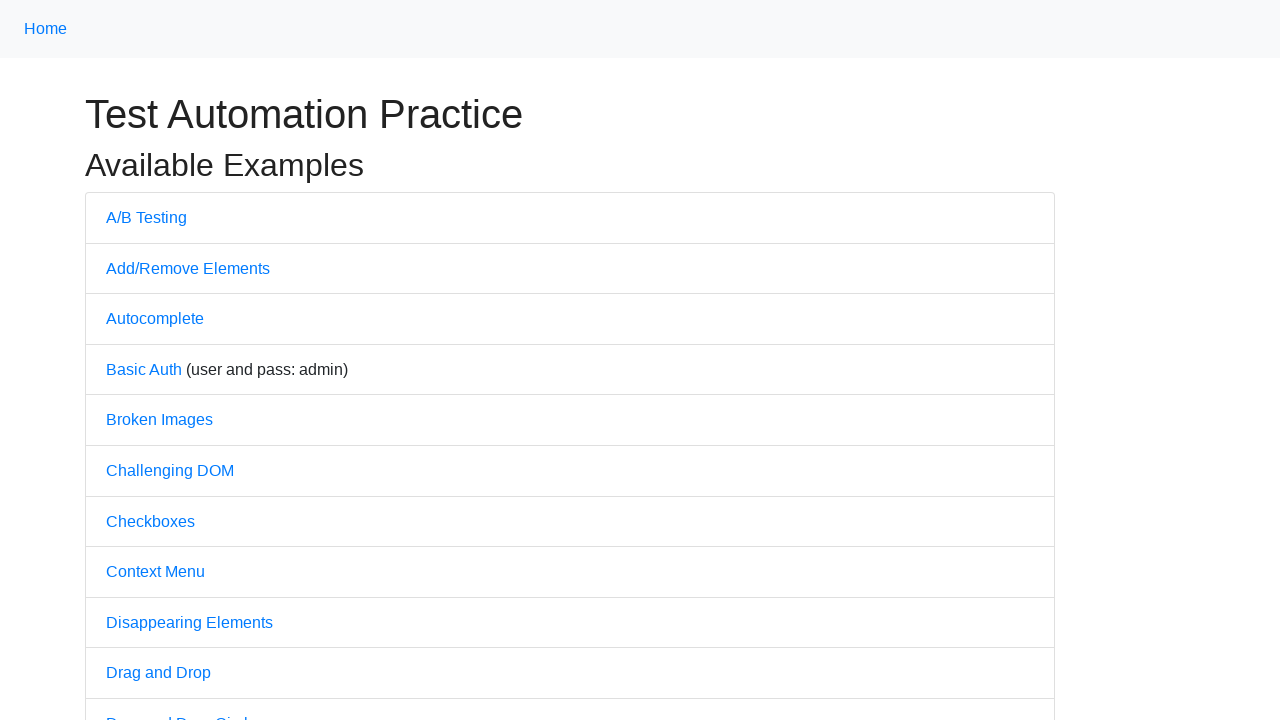

Clicked Sign Up For Mailing List link at (192, 360) on a:has-text('Sign')
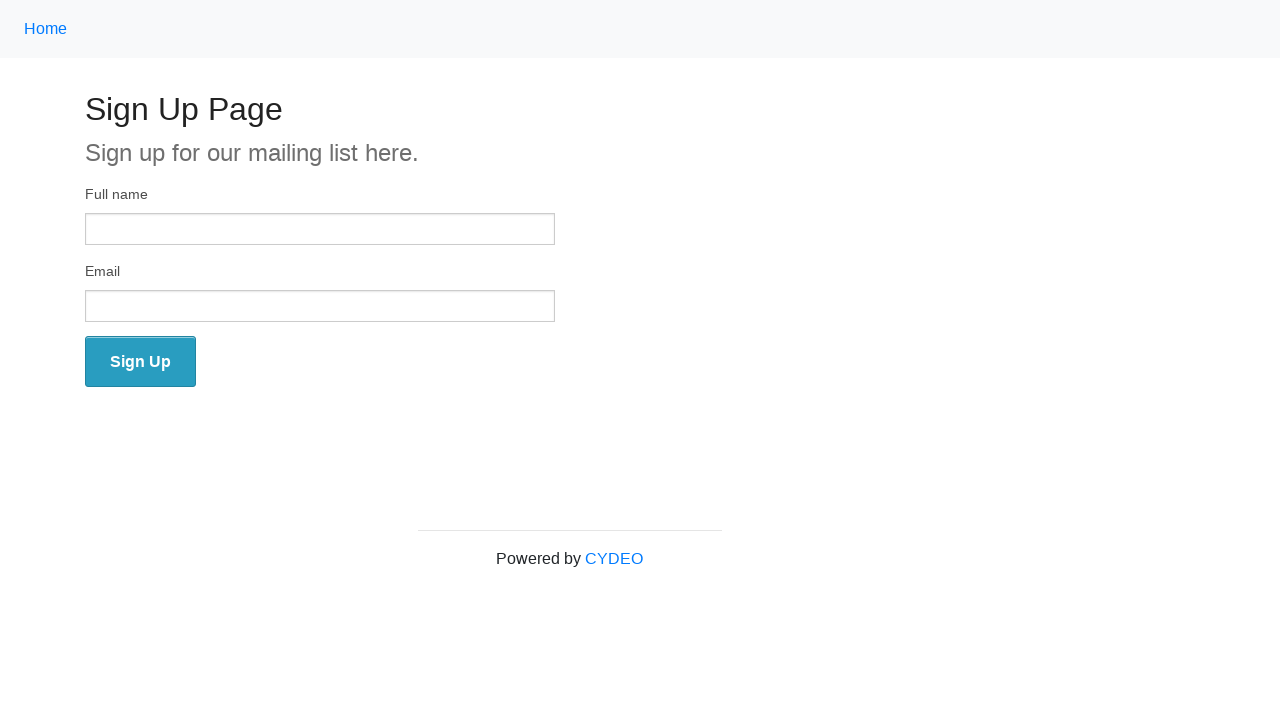

Sign up page loaded (domcontentloaded)
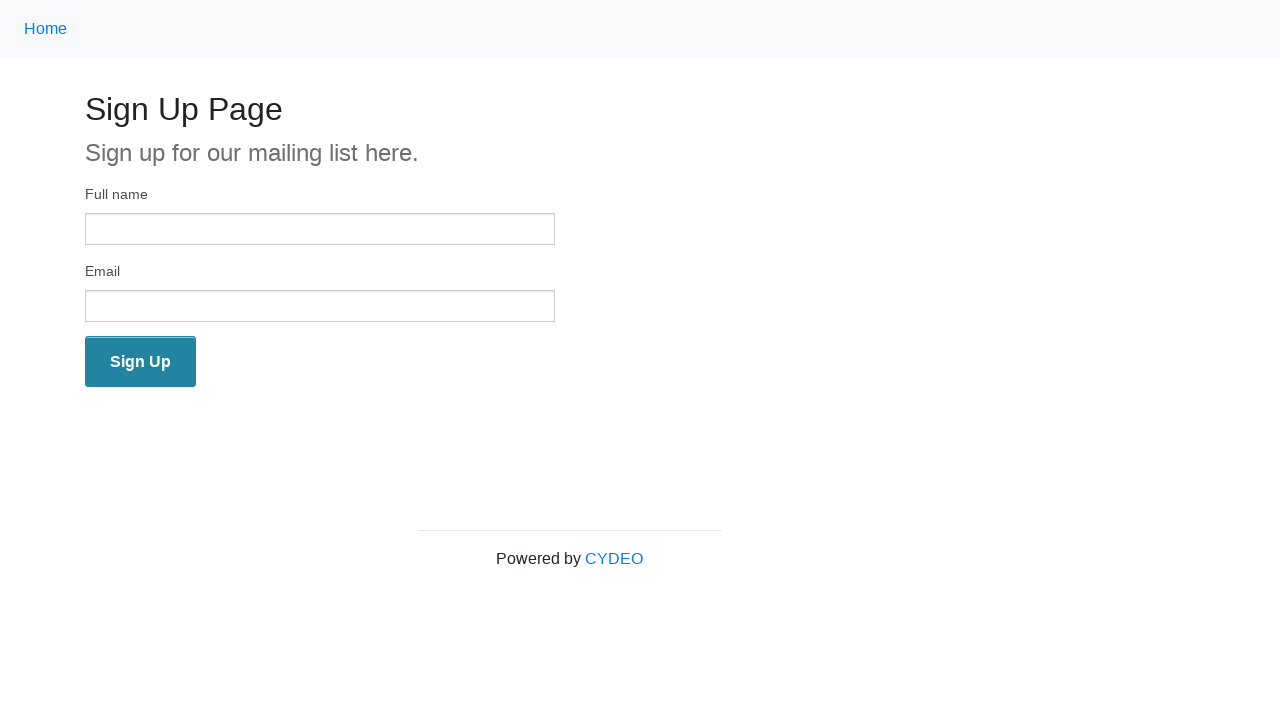

Filled in full name field with 'John Smith' on input[name='full_name']
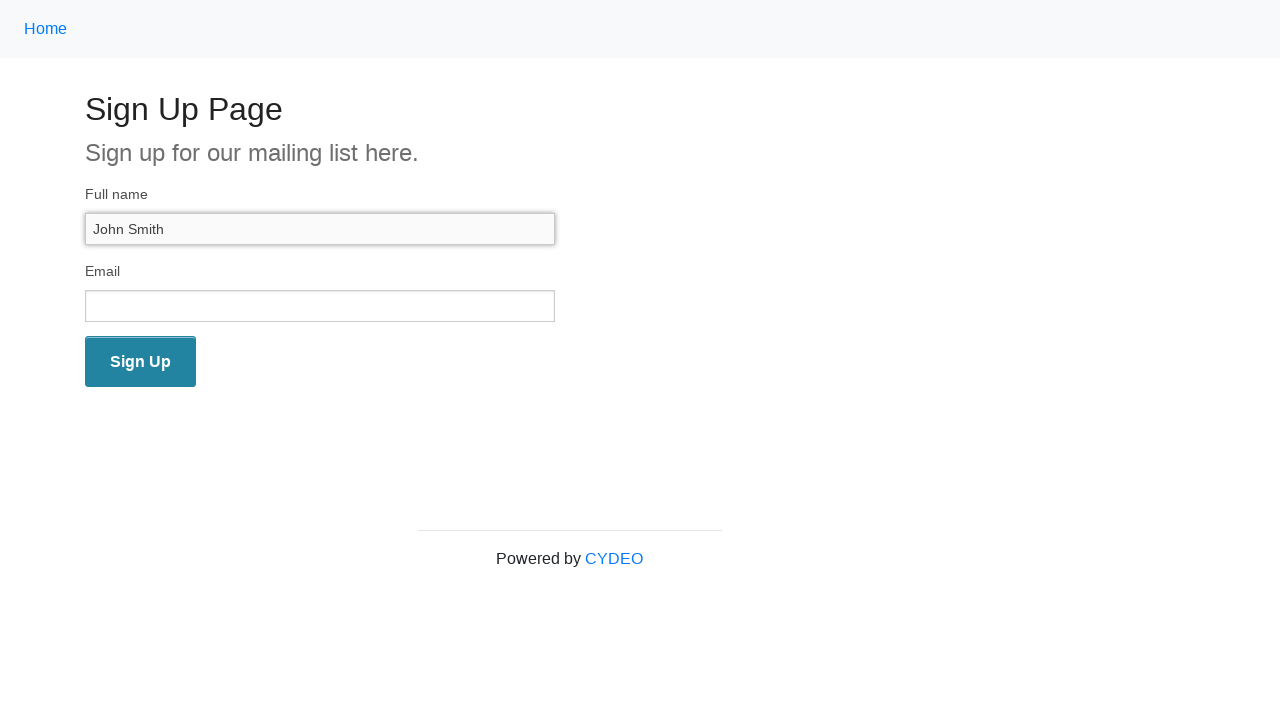

Filled in email field with 'john@cydeo.com' on input[name='email']
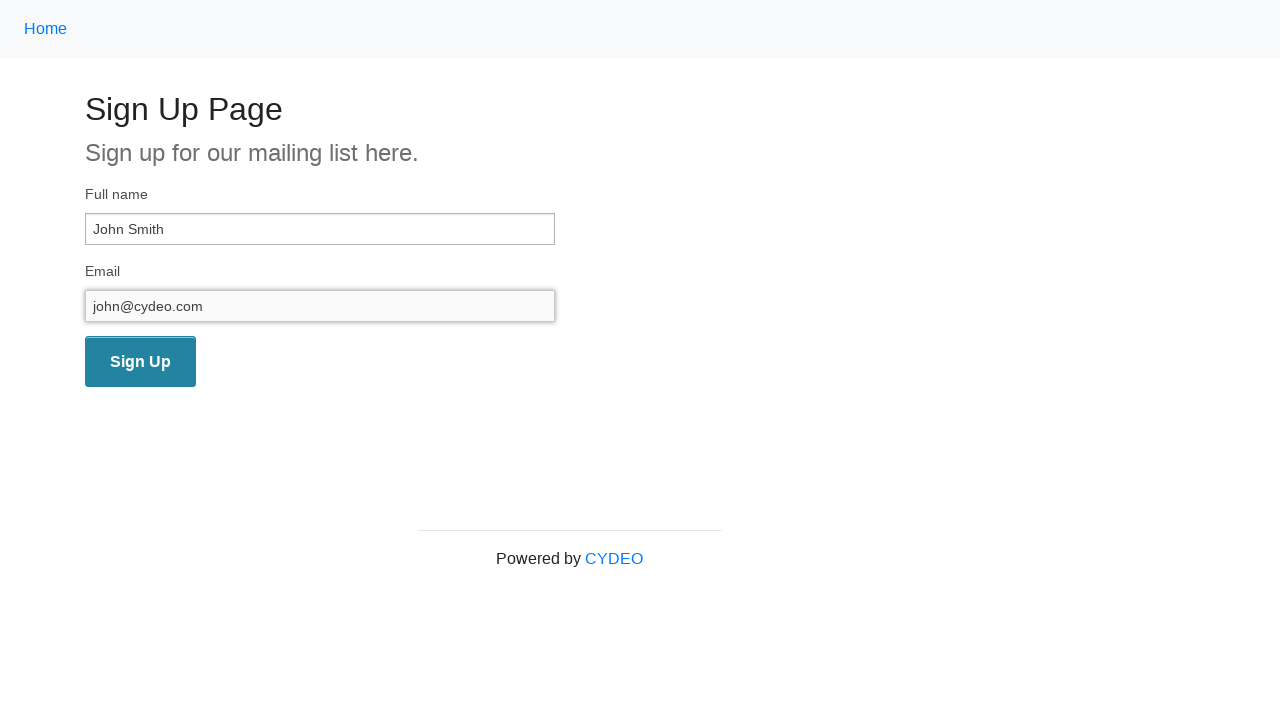

Clicked Sign Up button to submit form at (140, 362) on [name='wooden_spoon']
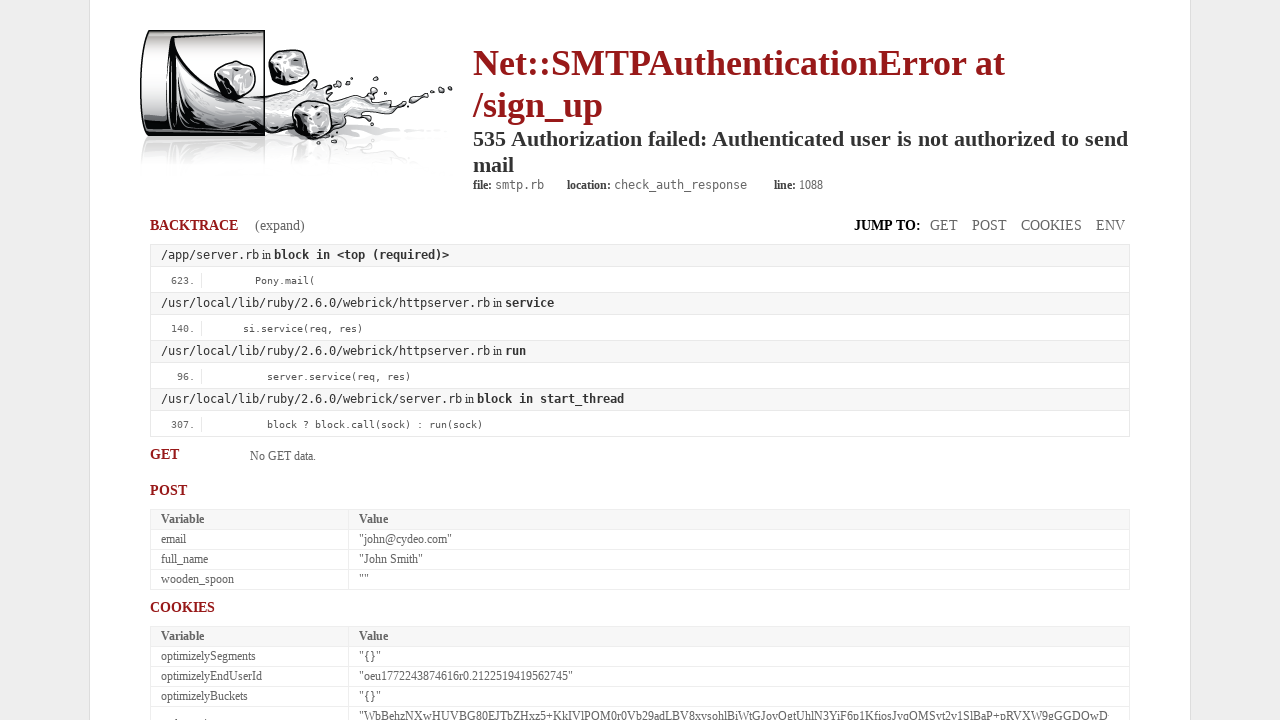

Confirmation page loaded (domcontentloaded)
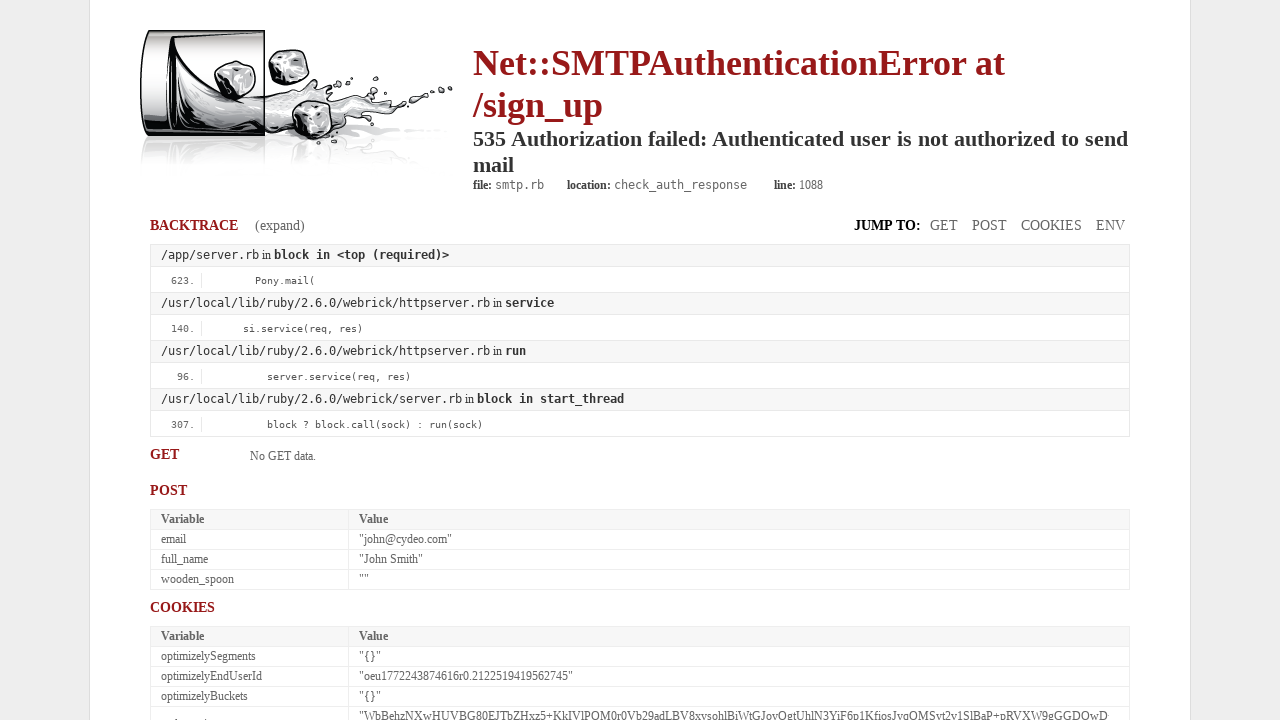

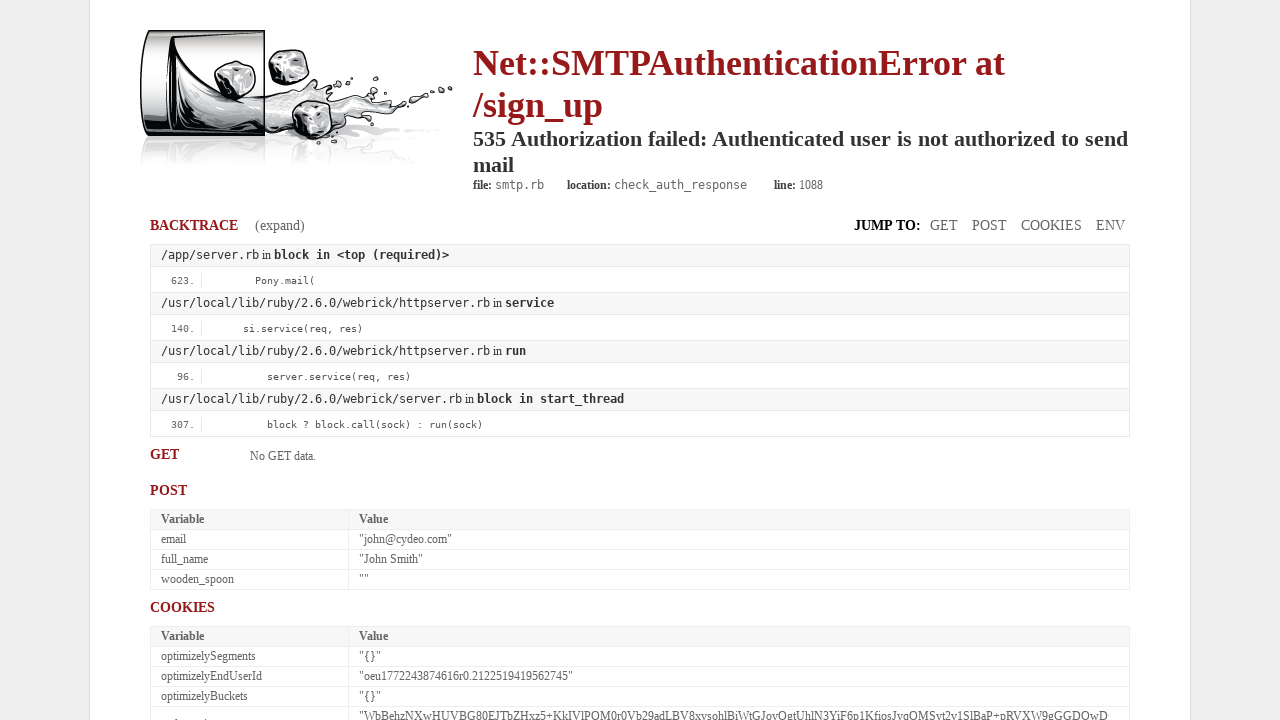